Tests a shopping cart flow by searching for products, adding items to cart, proceeding to checkout, and applying a promo code

Starting URL: https://rahulshettyacademy.com/seleniumPractise/#/

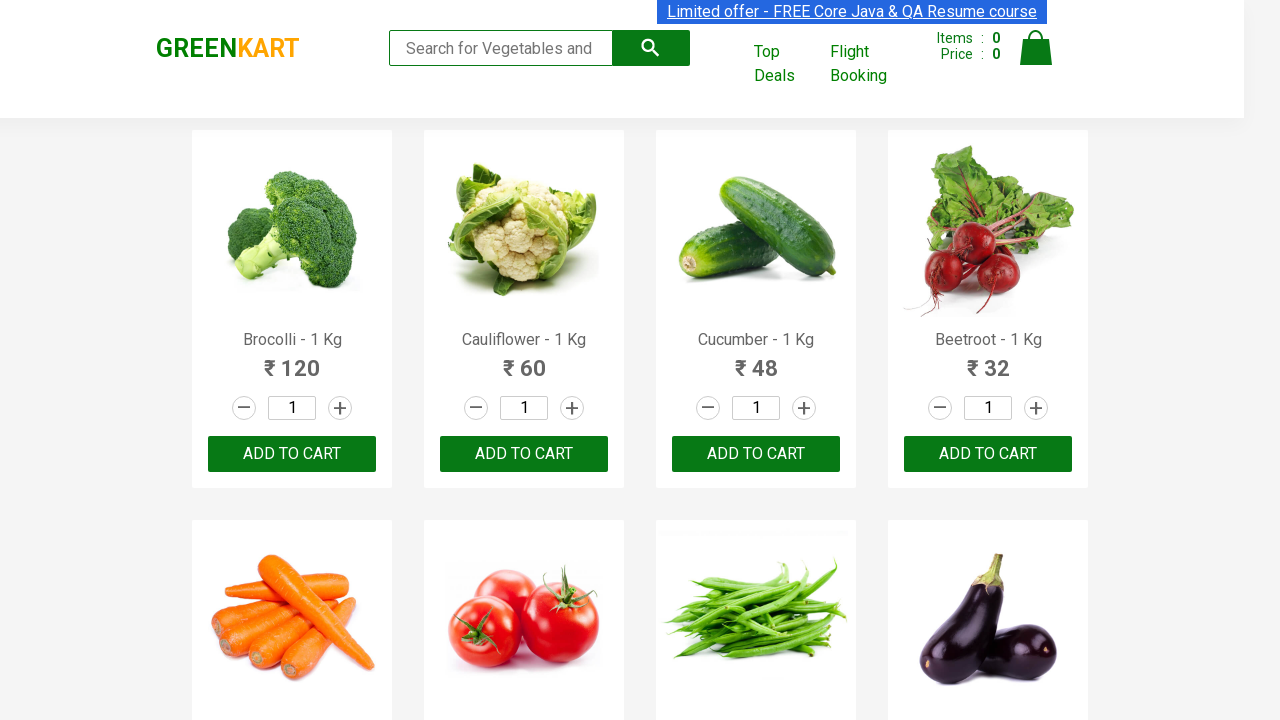

Filled search field with 'ber' to find products on input[type='search']
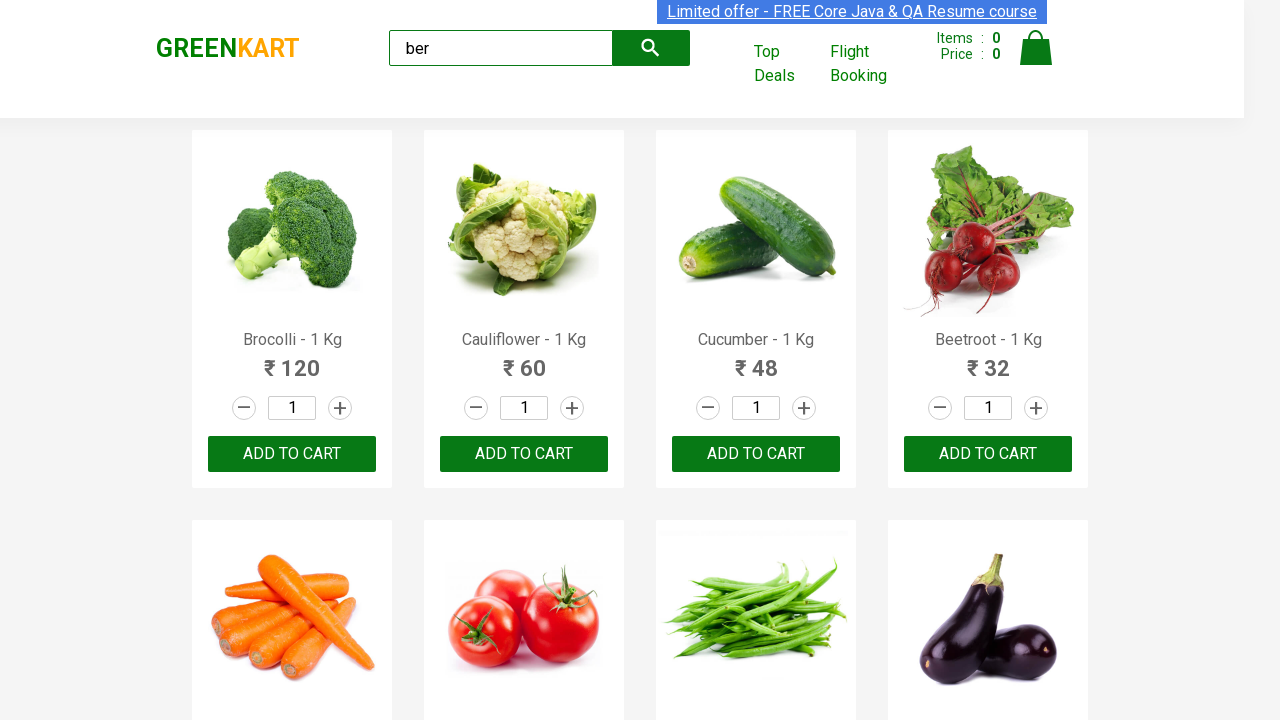

Waited for product list to load
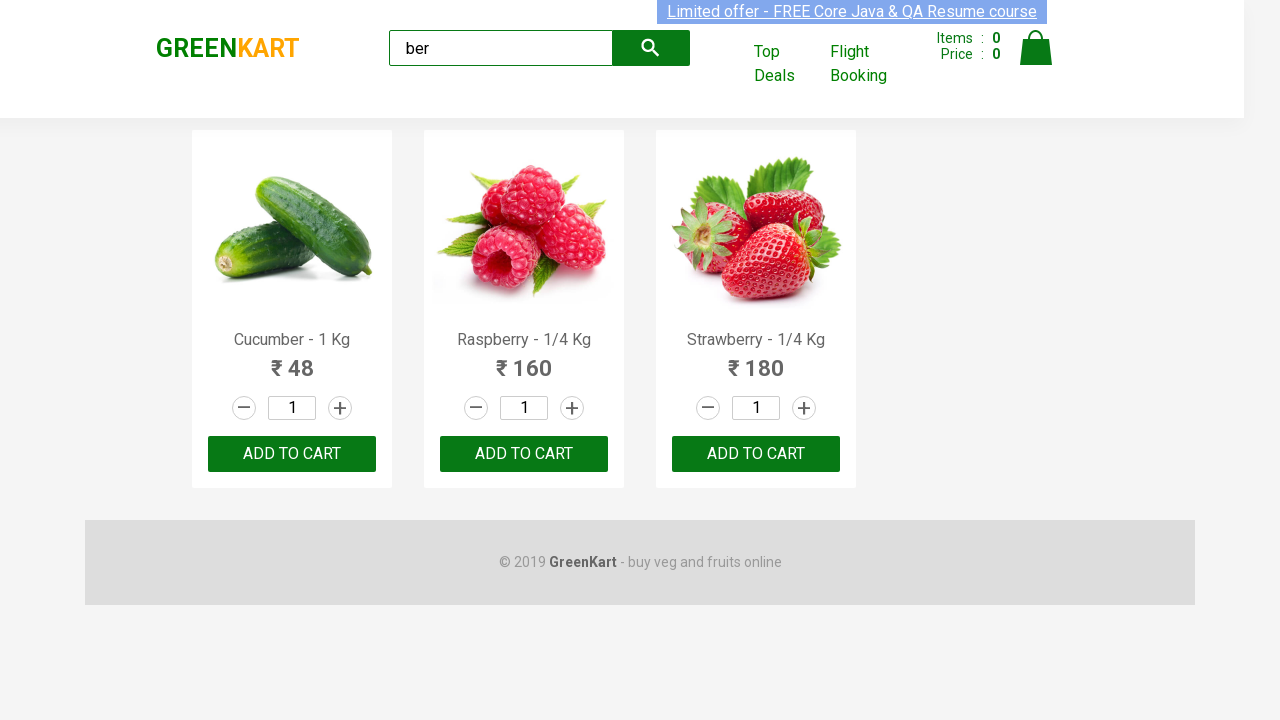

Located all product cards
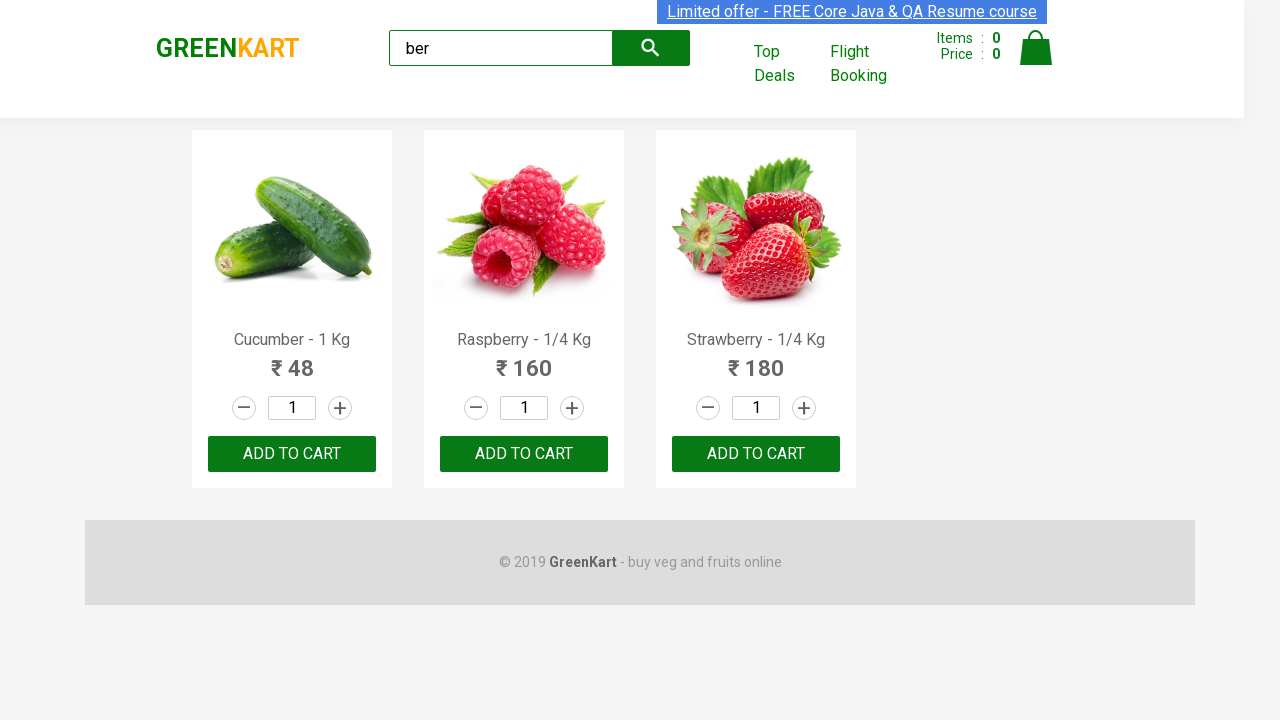

Found 3 products matching search criteria
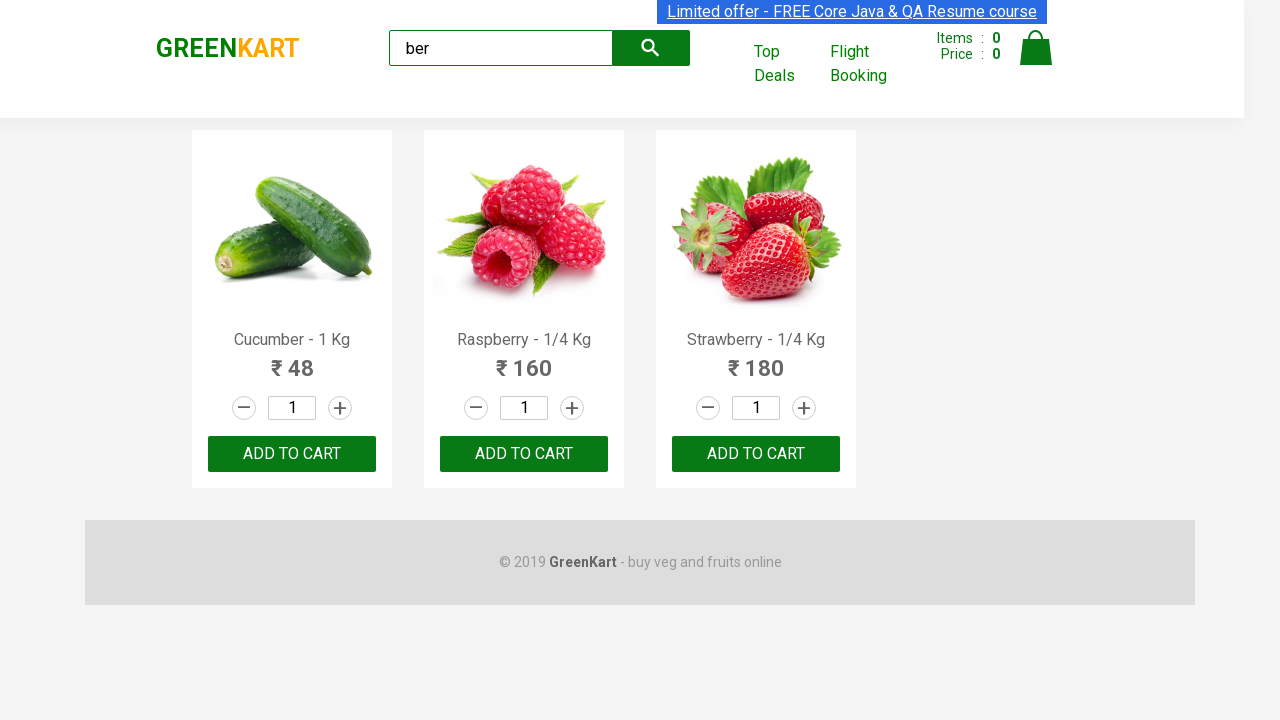

Verified that products were found
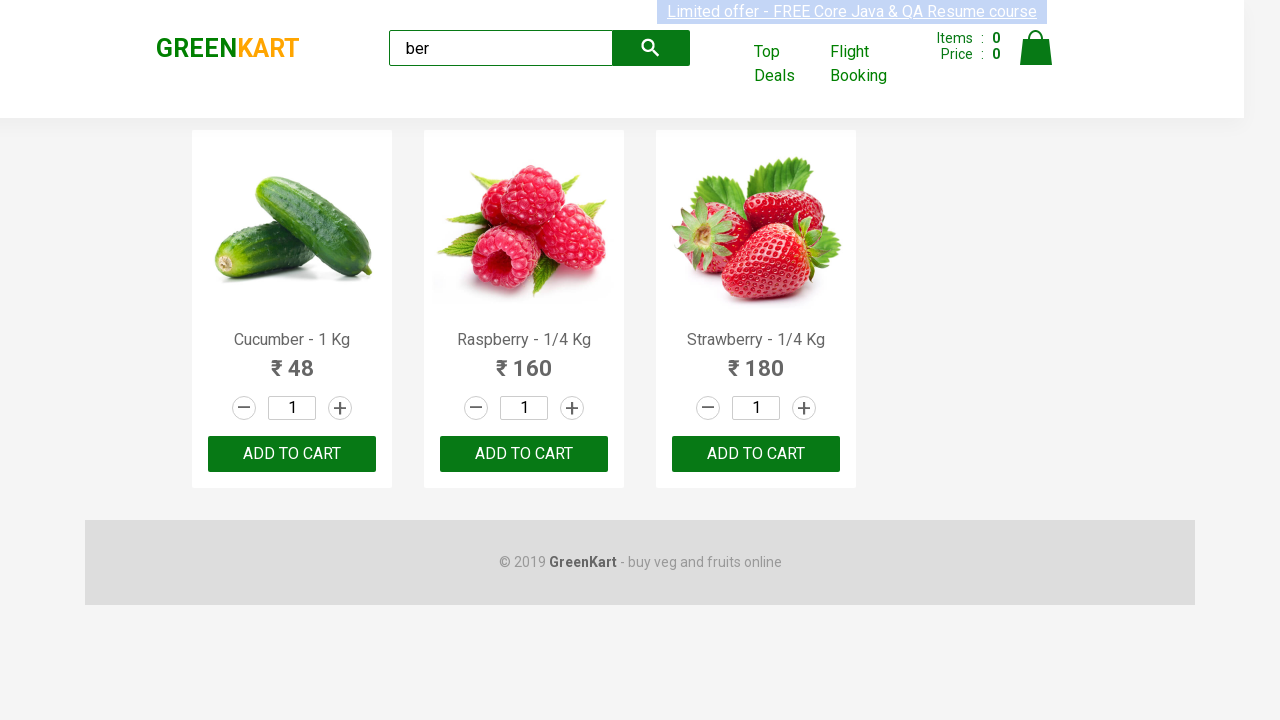

Added product 1 to cart at (292, 454) on xpath=//div[@class='product'] >> nth=0 >> button
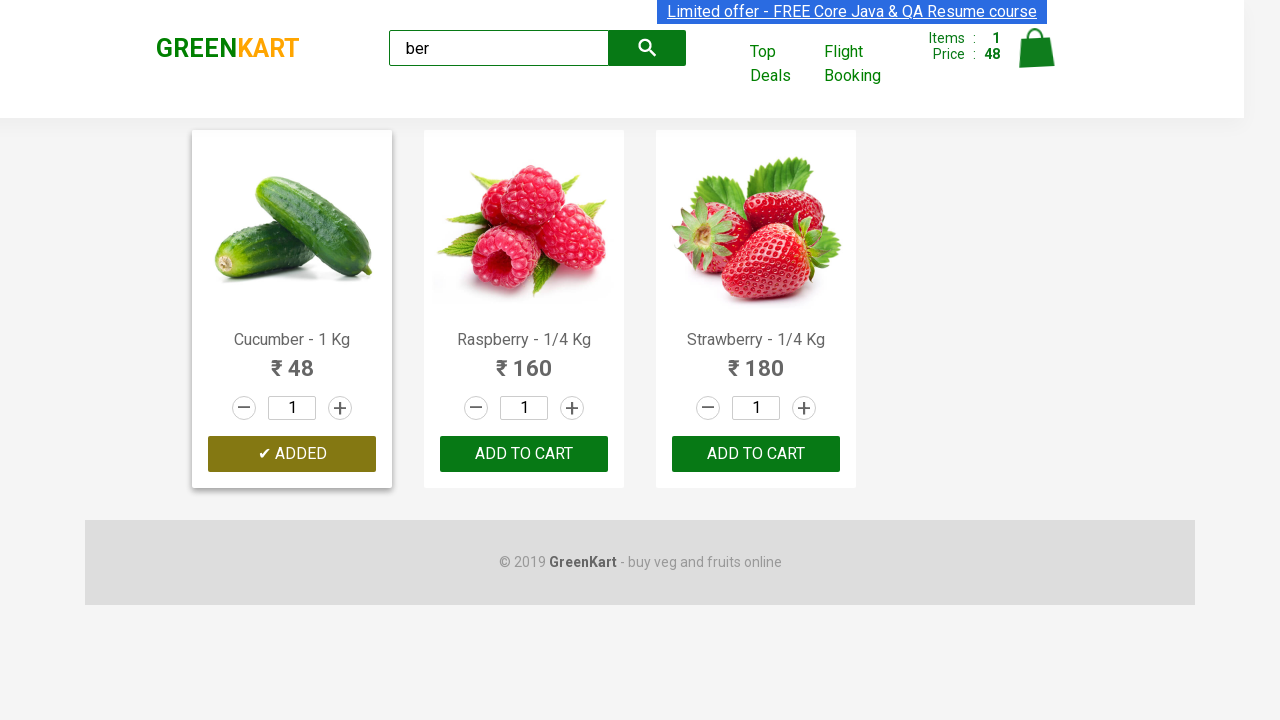

Added product 2 to cart at (524, 454) on xpath=//div[@class='product'] >> nth=1 >> button
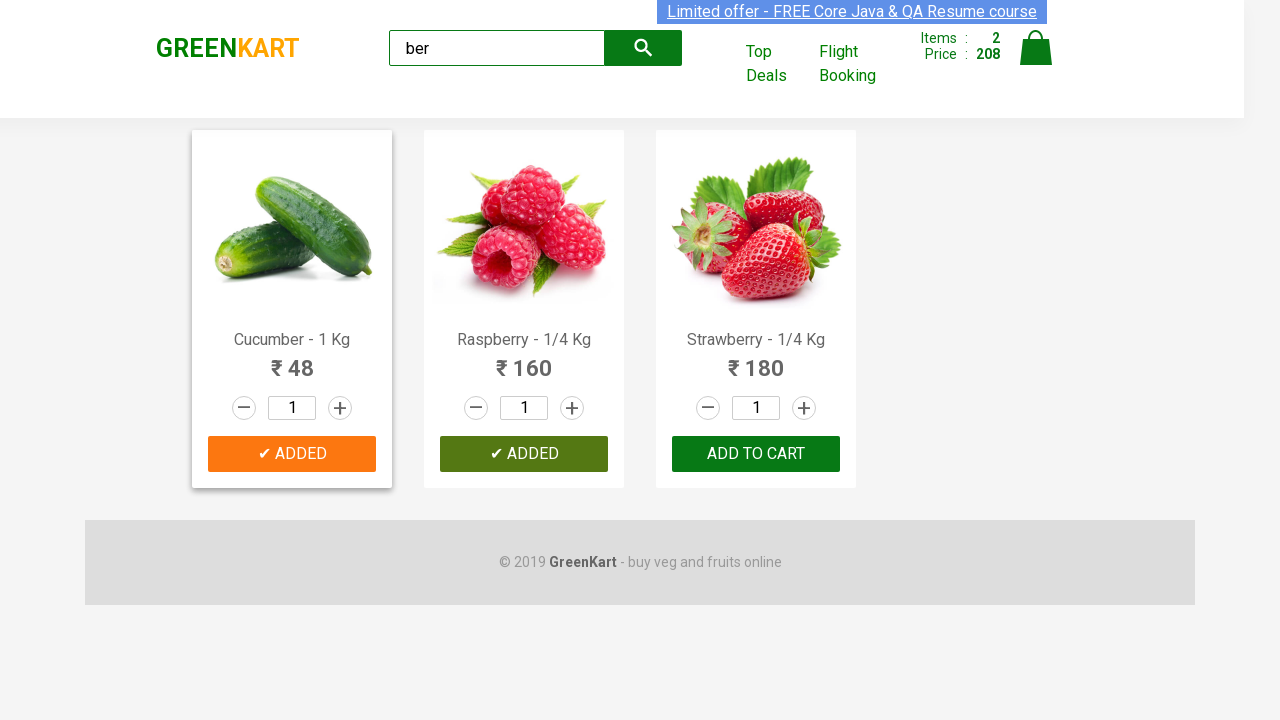

Added product 3 to cart at (756, 454) on xpath=//div[@class='product'] >> nth=2 >> button
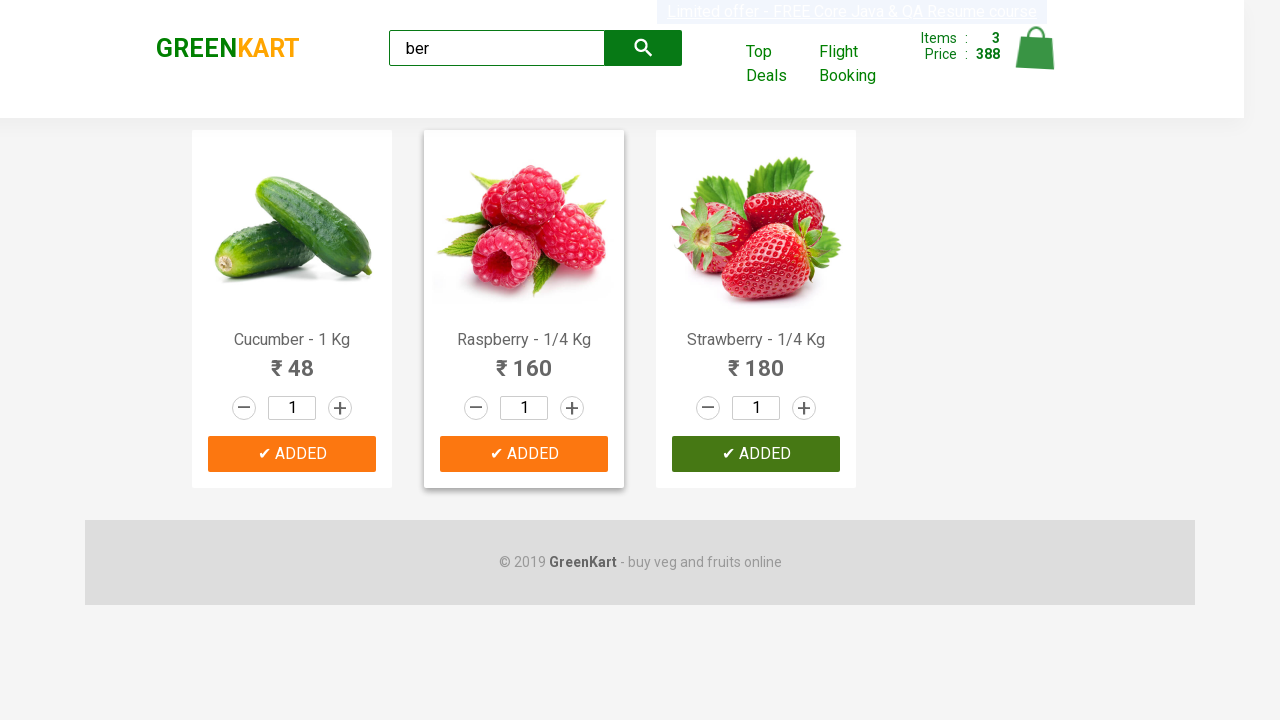

Clicked on cart icon to view cart at (1036, 48) on img[alt='Cart']
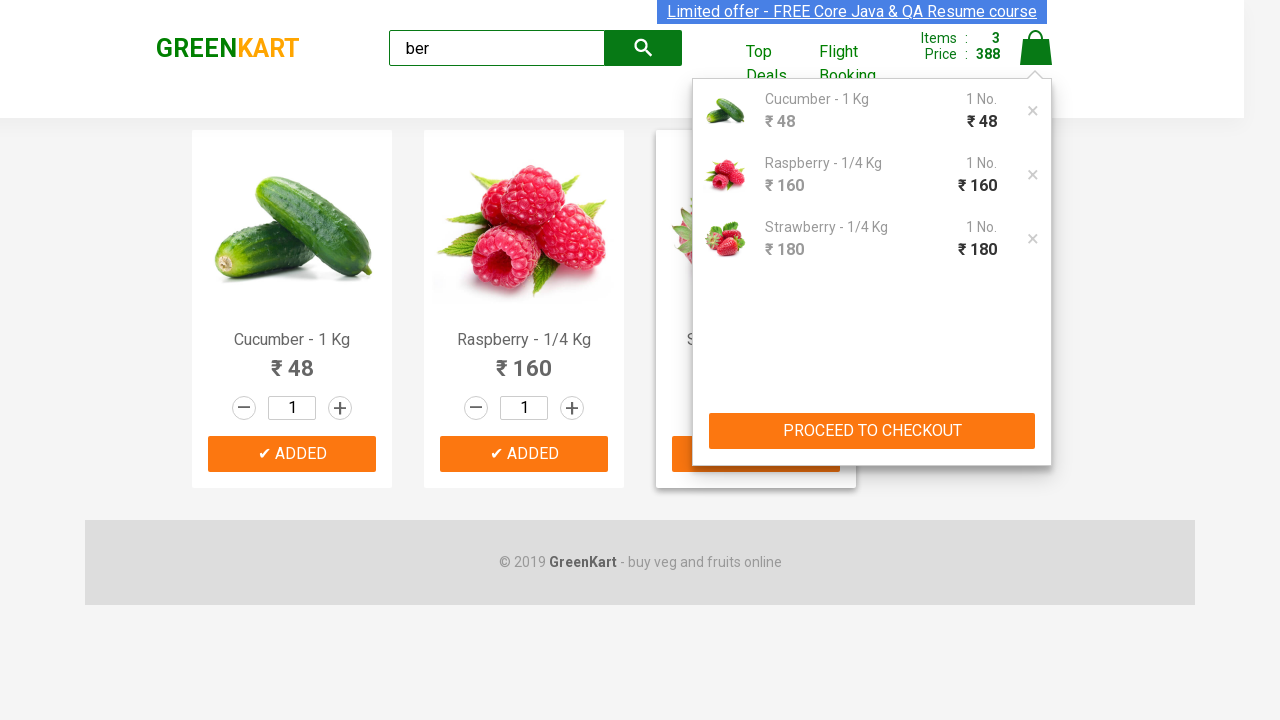

Clicked 'PROCEED TO CHECKOUT' button at (872, 431) on xpath=//button[text()='PROCEED TO CHECKOUT']
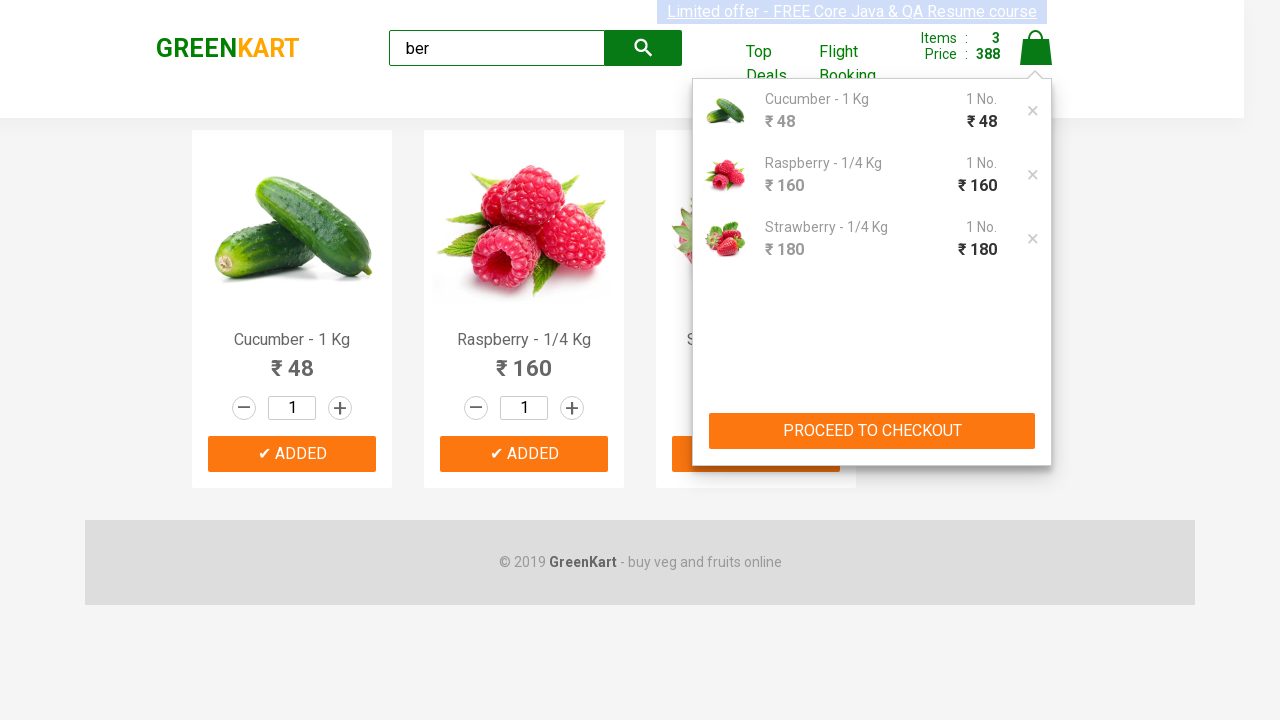

Entered promo code 'rahulshettyacademy' on .promoCode
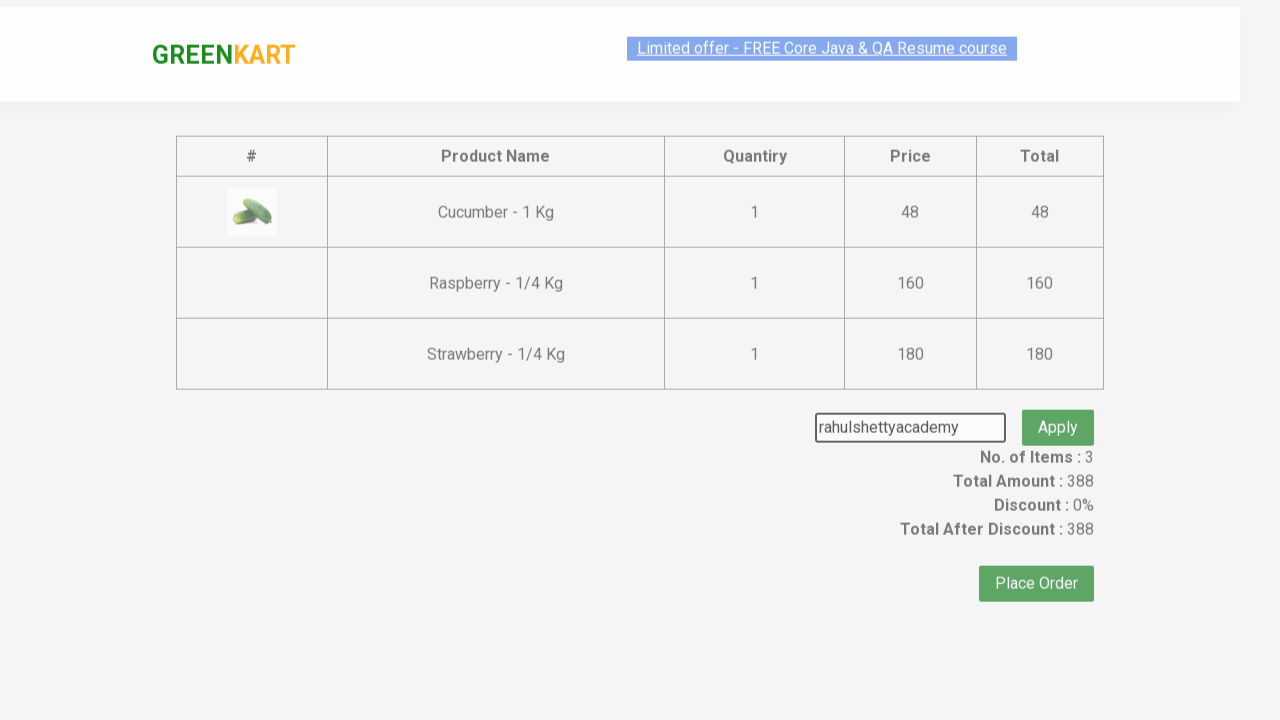

Clicked apply promo button at (1058, 406) on .promoBtn
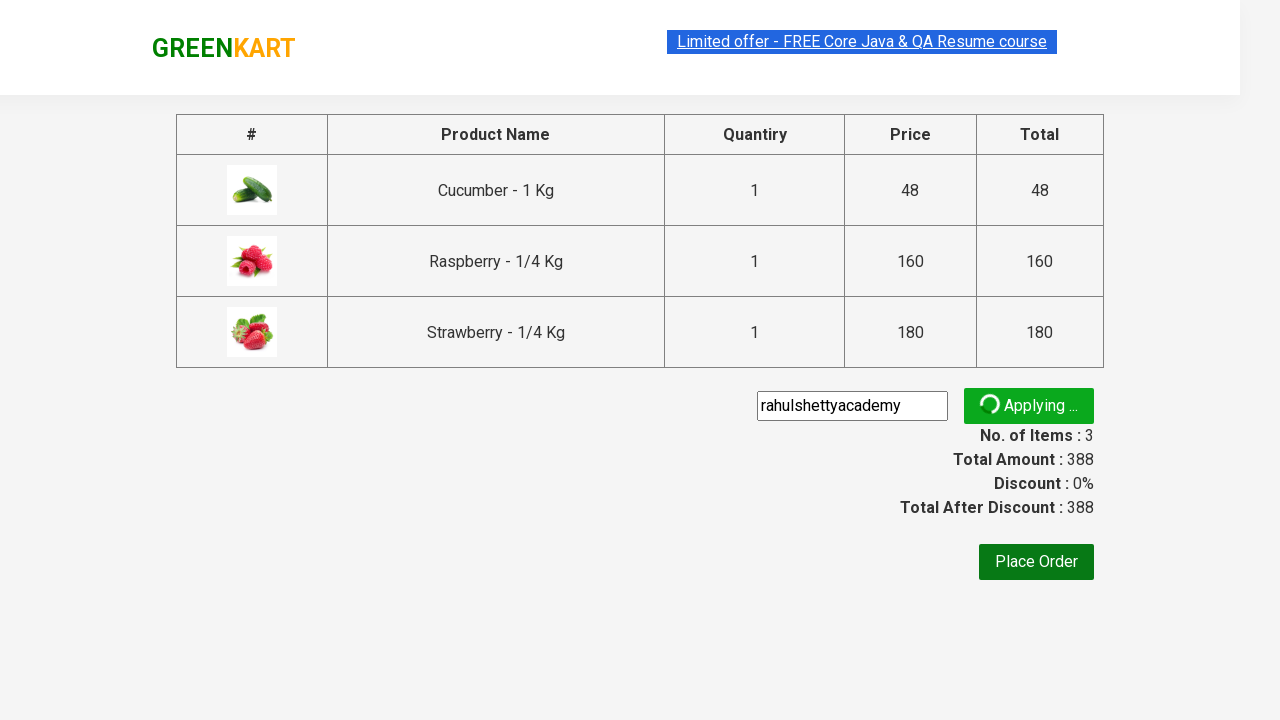

Promo code was applied and discount information displayed
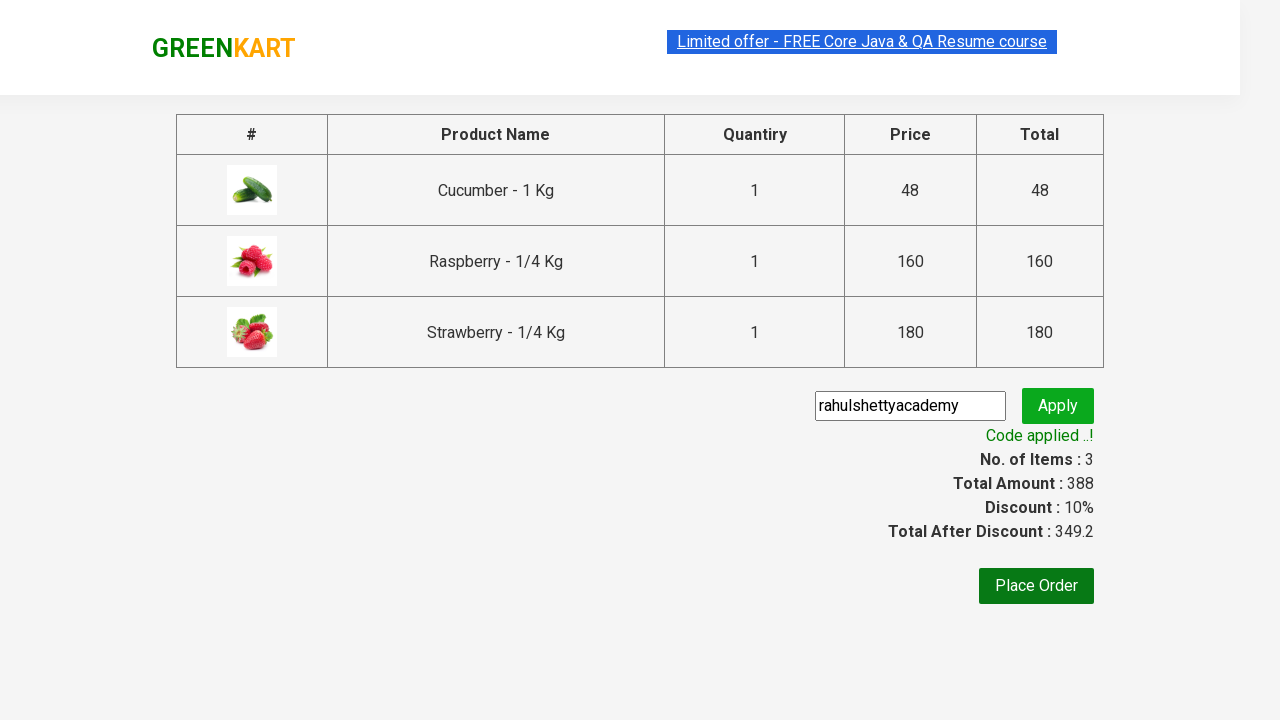

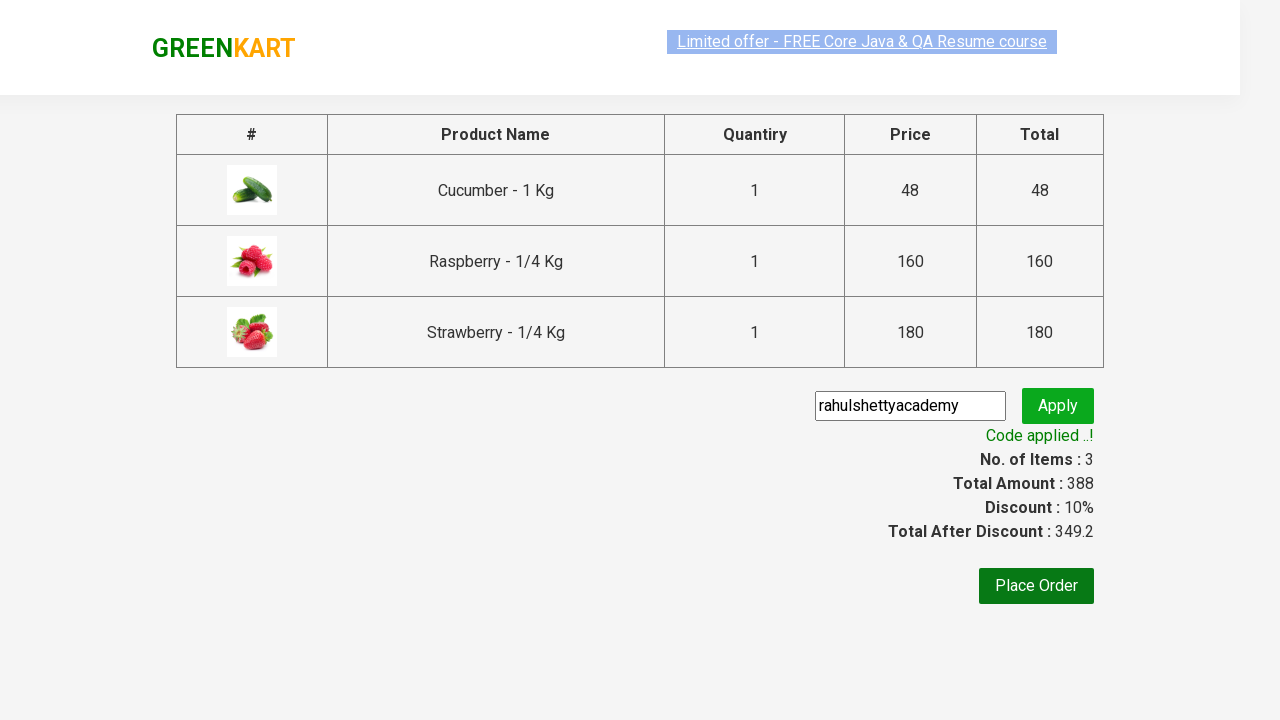